Tests the visibility of a button that appears after 5 seconds, waiting for it to become visible and verifying its display

Starting URL: https://demoqa.com/dynamic-properties

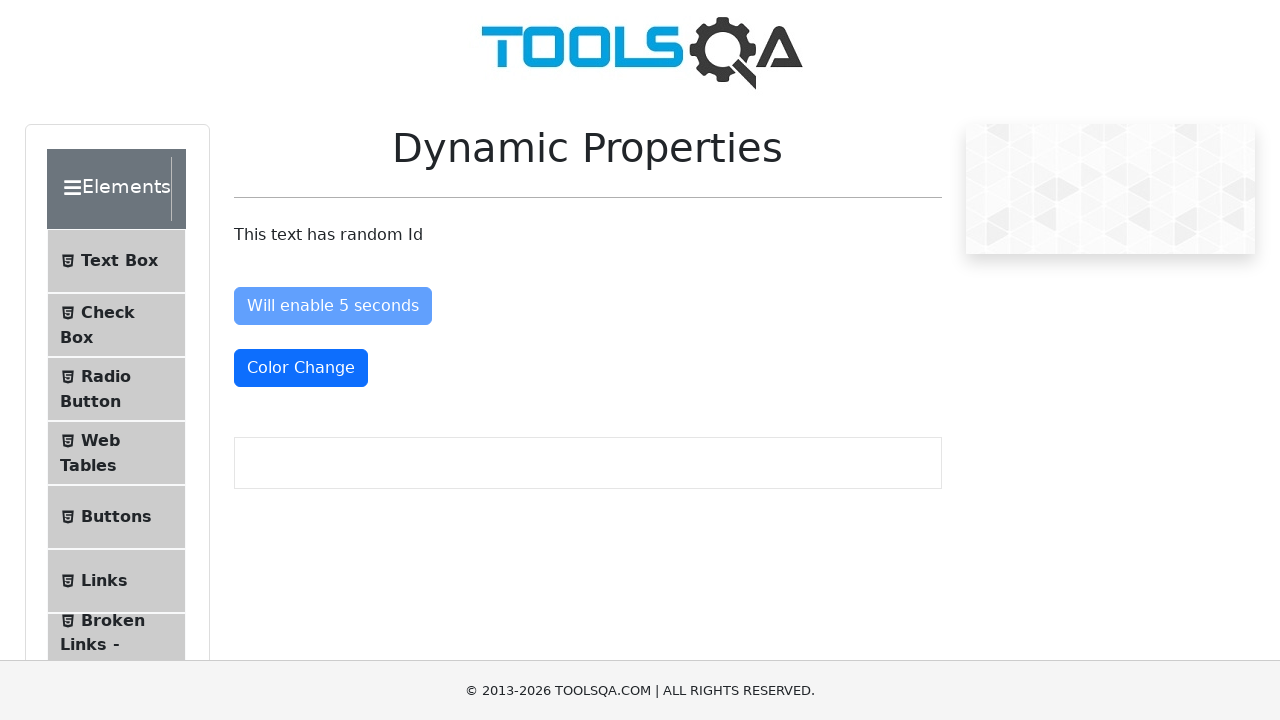

Waited for 'Visible After 5 Seconds' button to become visible
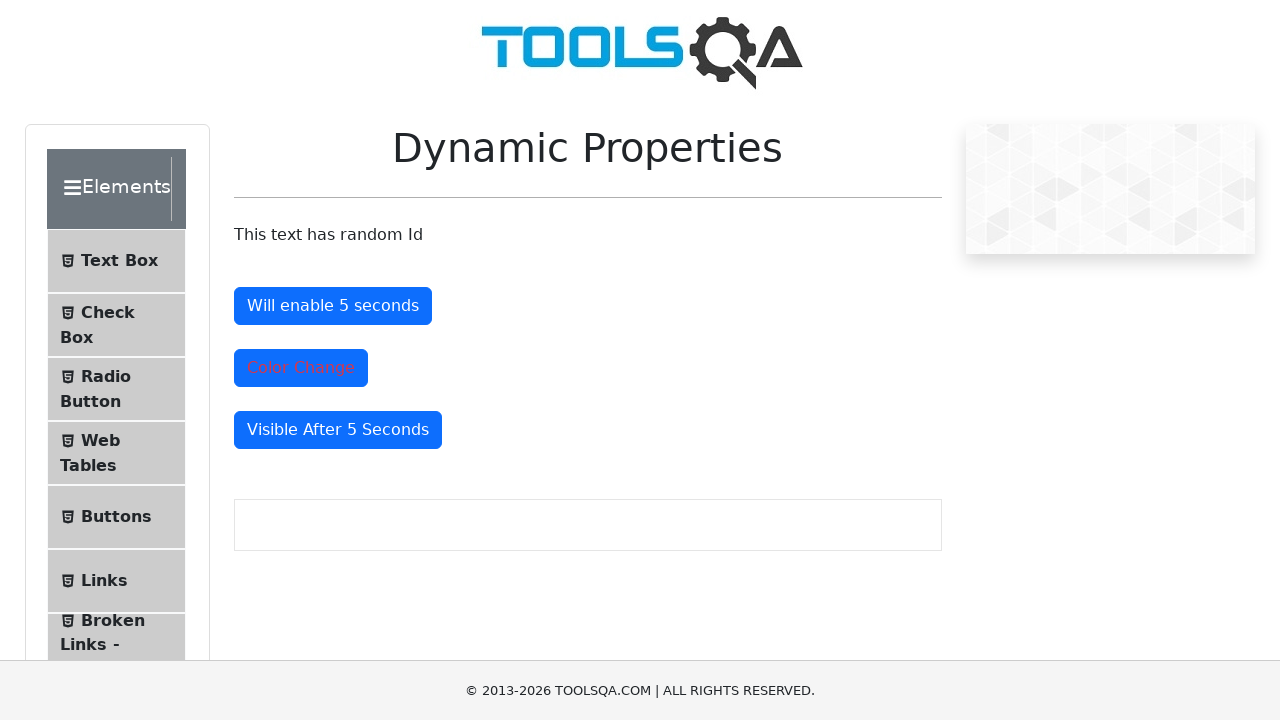

Located the visible button element
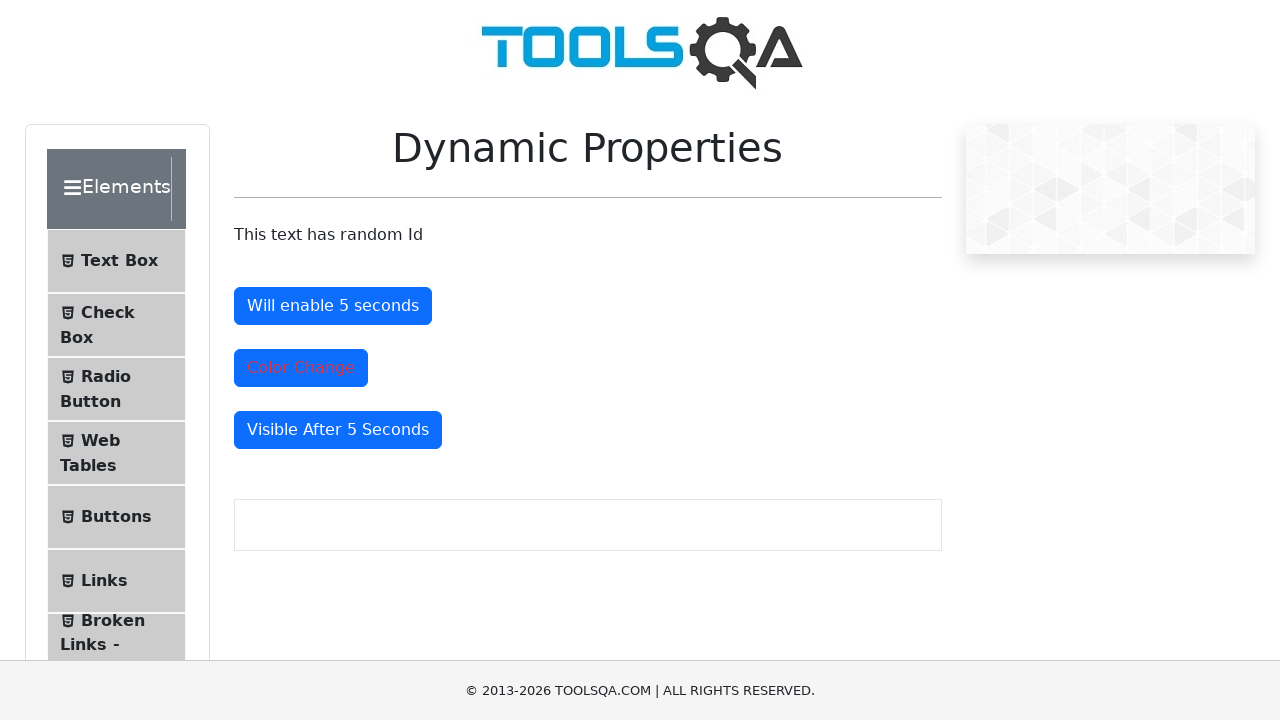

Verified that the 'Visible After 5 Seconds' button is visible
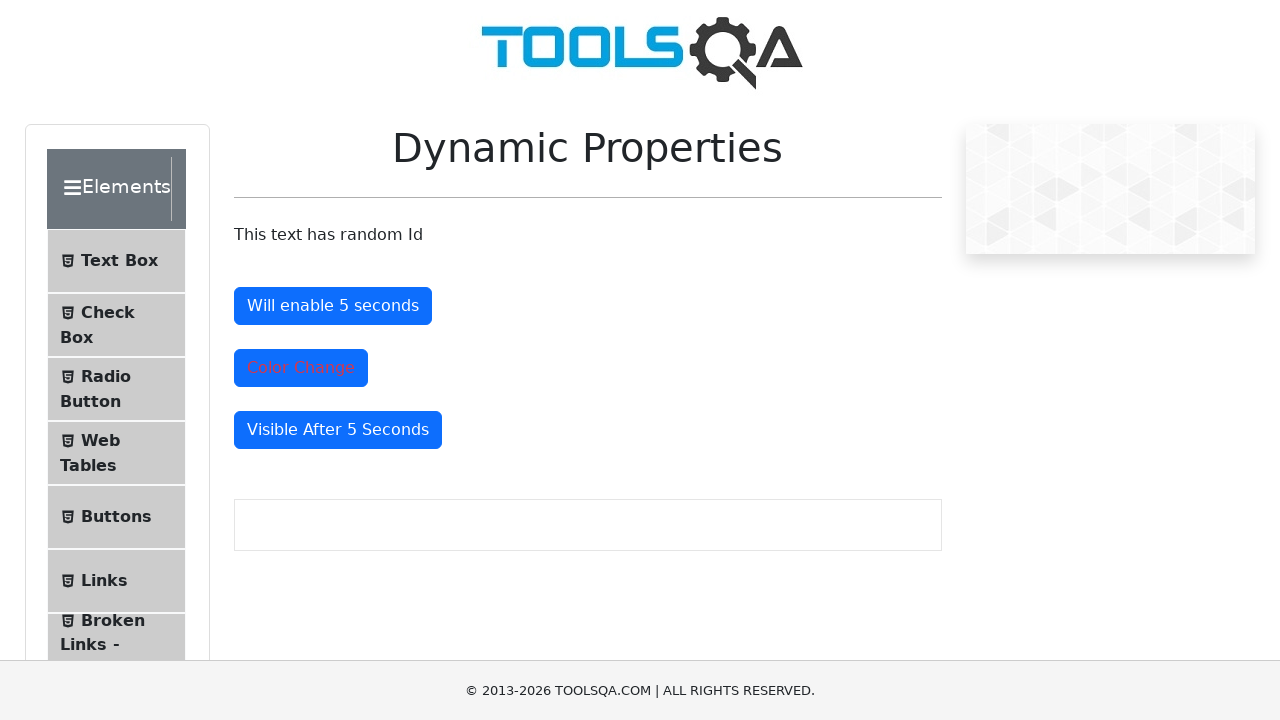

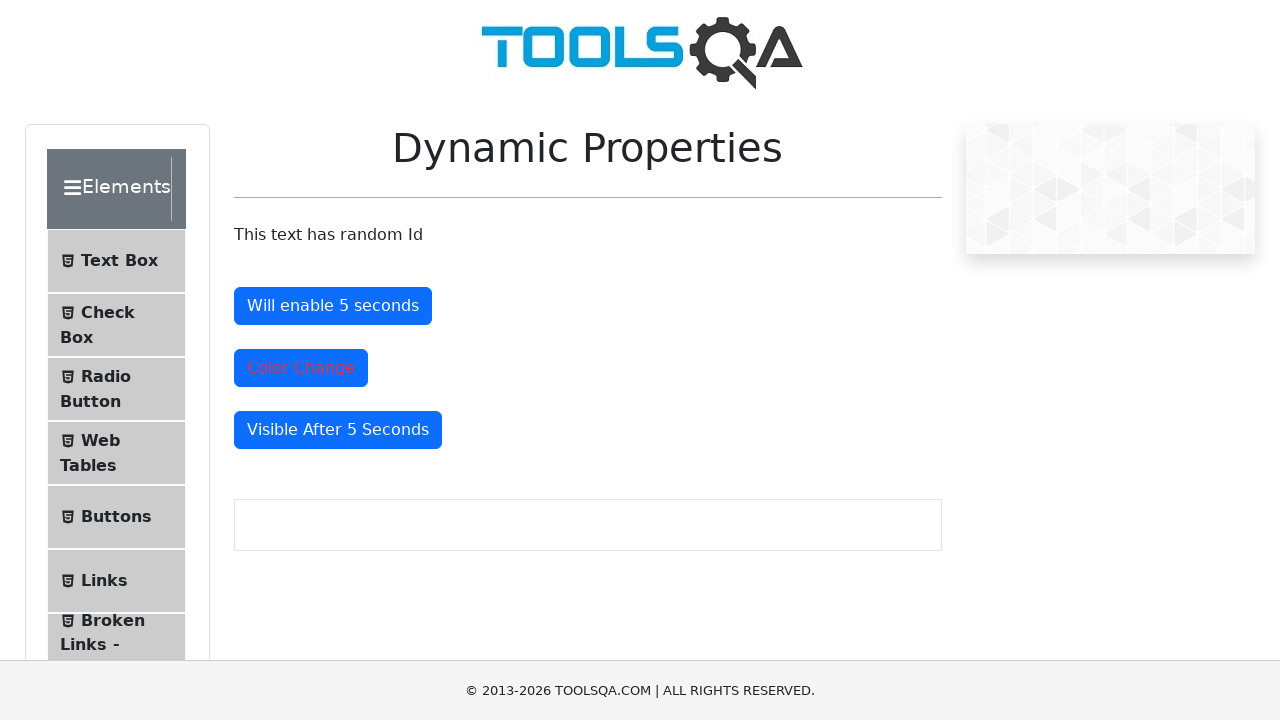